Tests that the todo counter displays the current number of items as they are added

Starting URL: https://demo.playwright.dev/todomvc

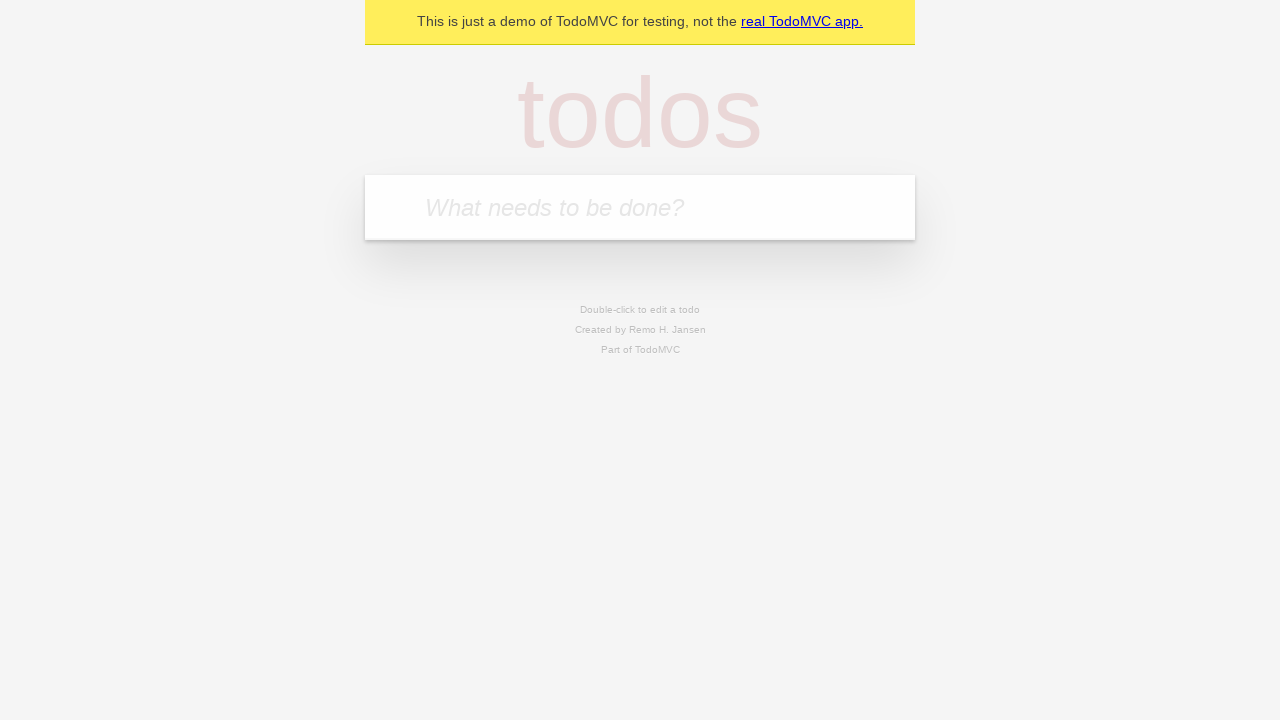

Filled todo input with 'buy some cheese' on internal:attr=[placeholder="What needs to be done?"i]
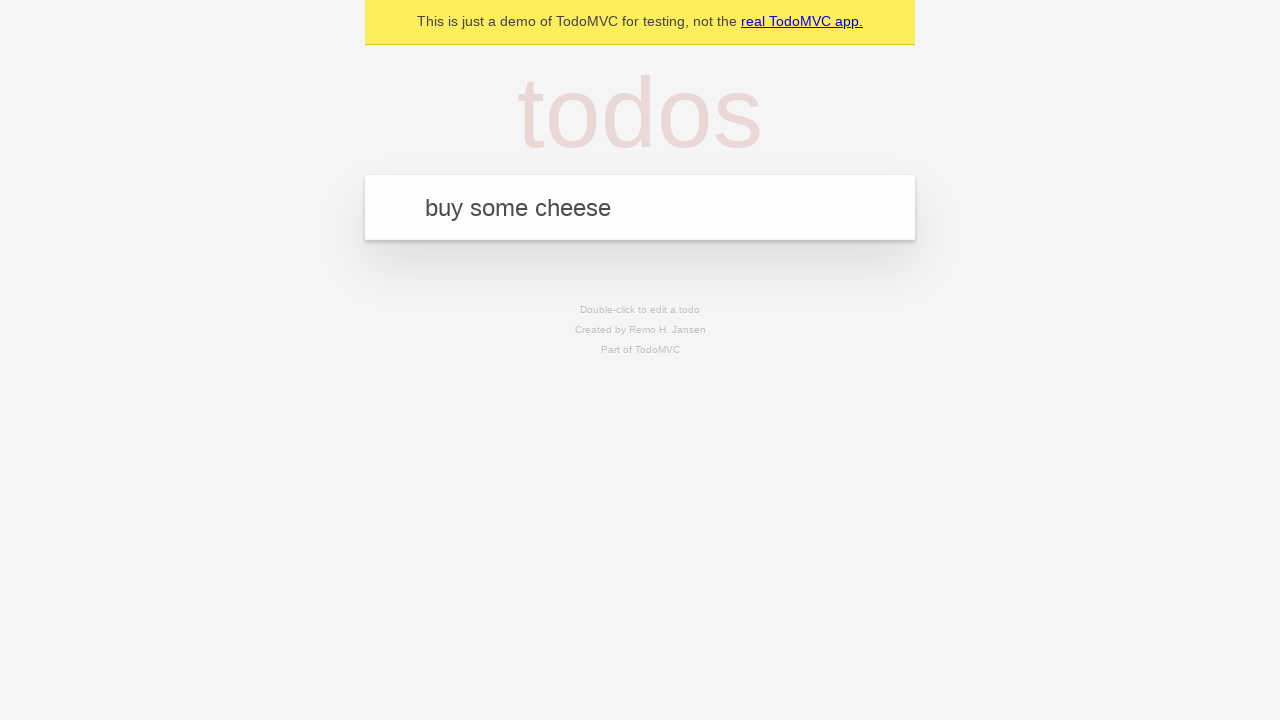

Pressed Enter to add first todo item on internal:attr=[placeholder="What needs to be done?"i]
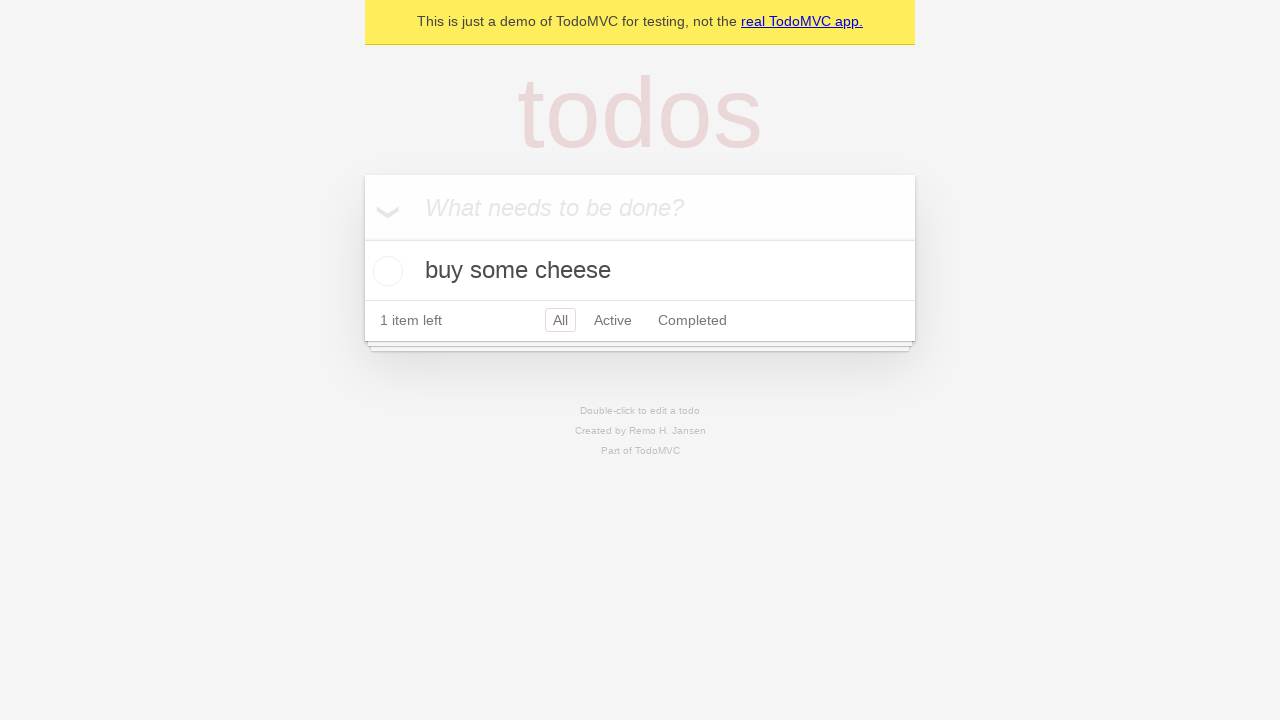

Todo count element loaded and updated
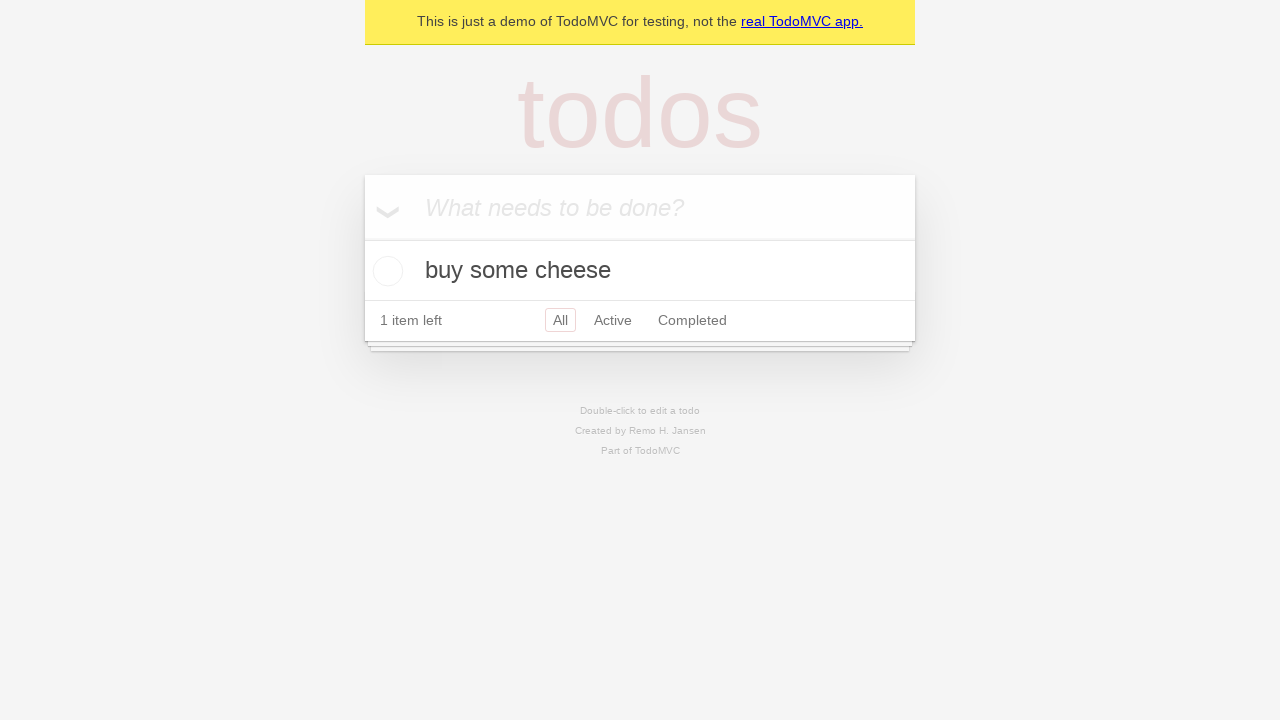

Filled todo input with 'feed the cat' on internal:attr=[placeholder="What needs to be done?"i]
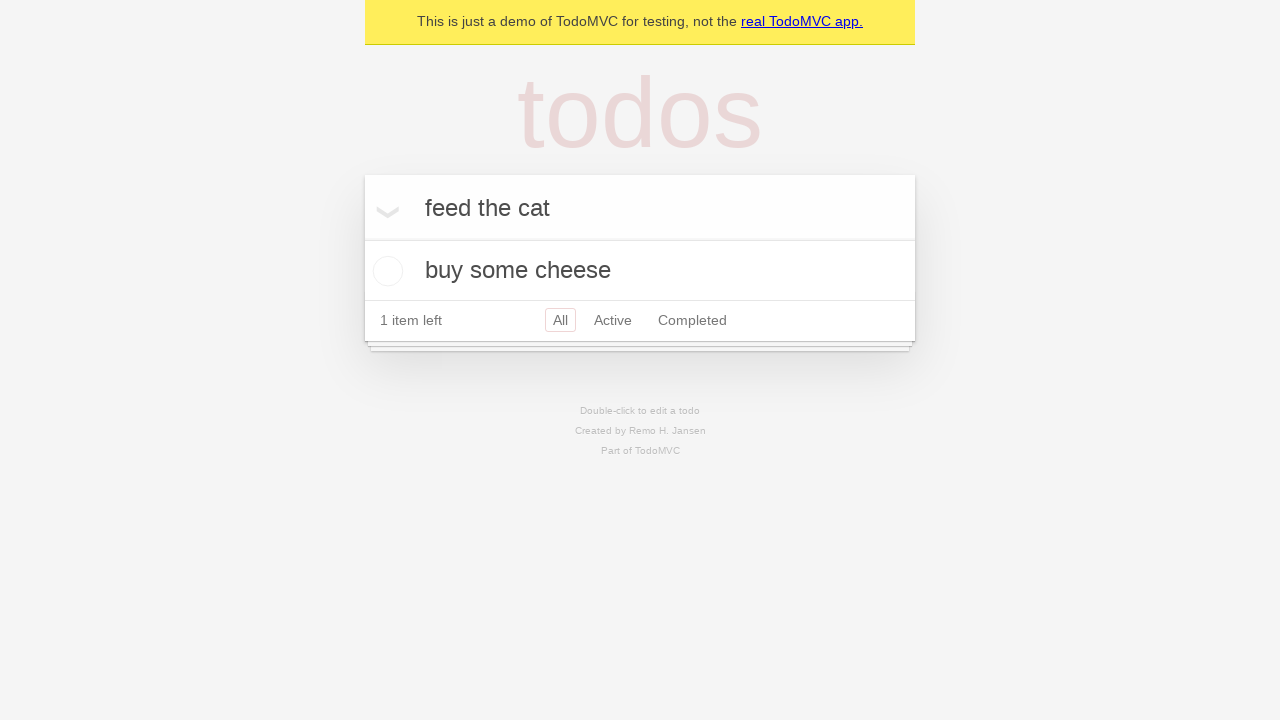

Pressed Enter to add second todo item on internal:attr=[placeholder="What needs to be done?"i]
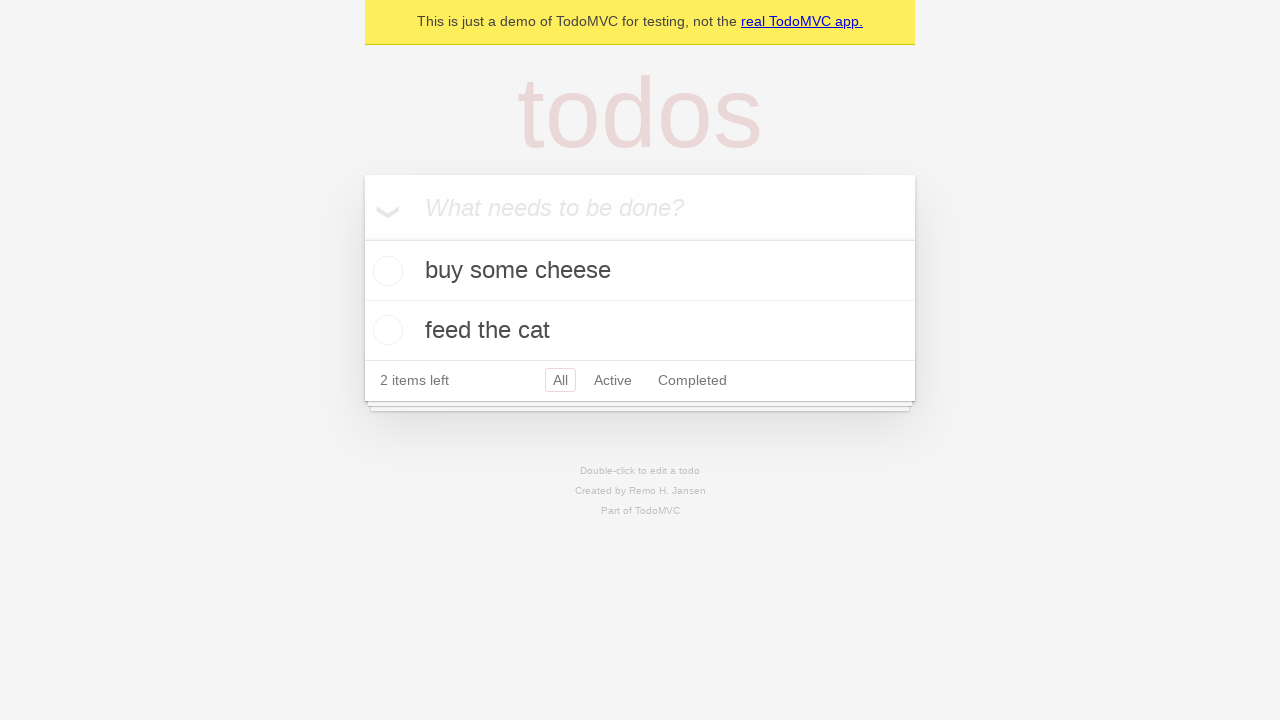

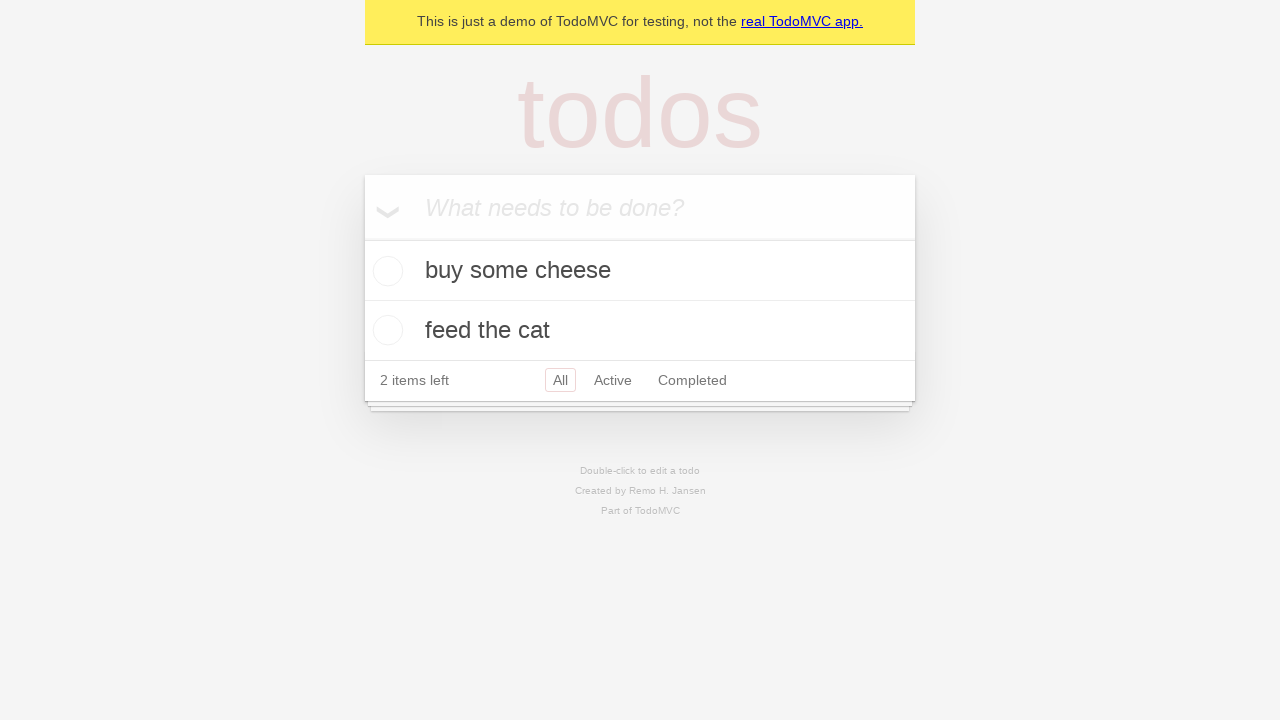